Navigates to a test page and clicks a button element, demonstrating a simple click interaction

Starting URL: https://SunInJuly.github.io/execute_script.html

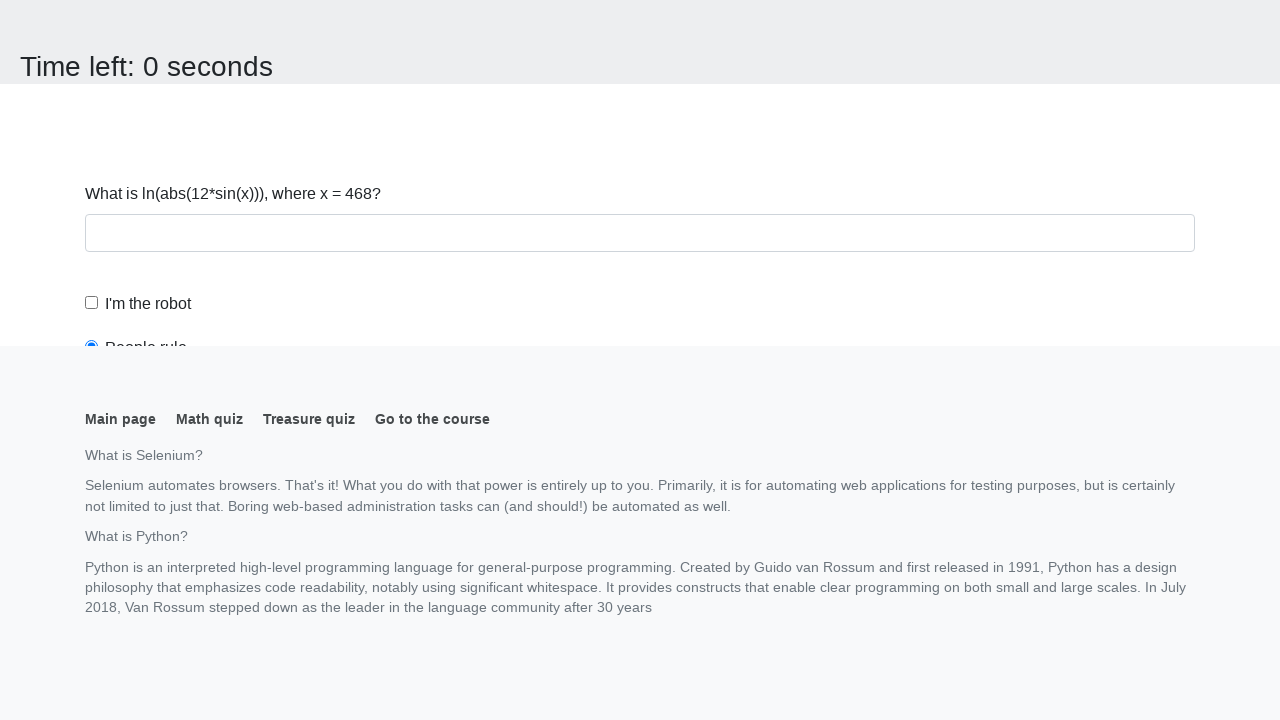

Navigated to test page
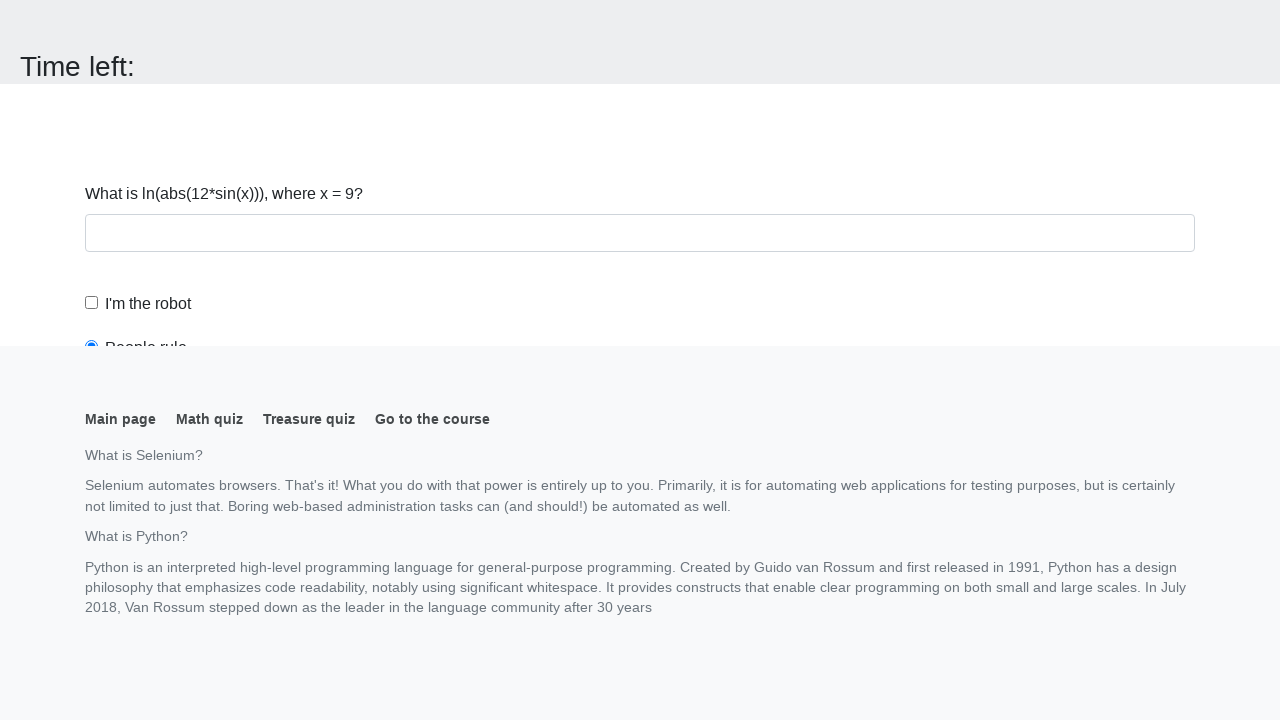

Clicked button element at (123, 20) on button
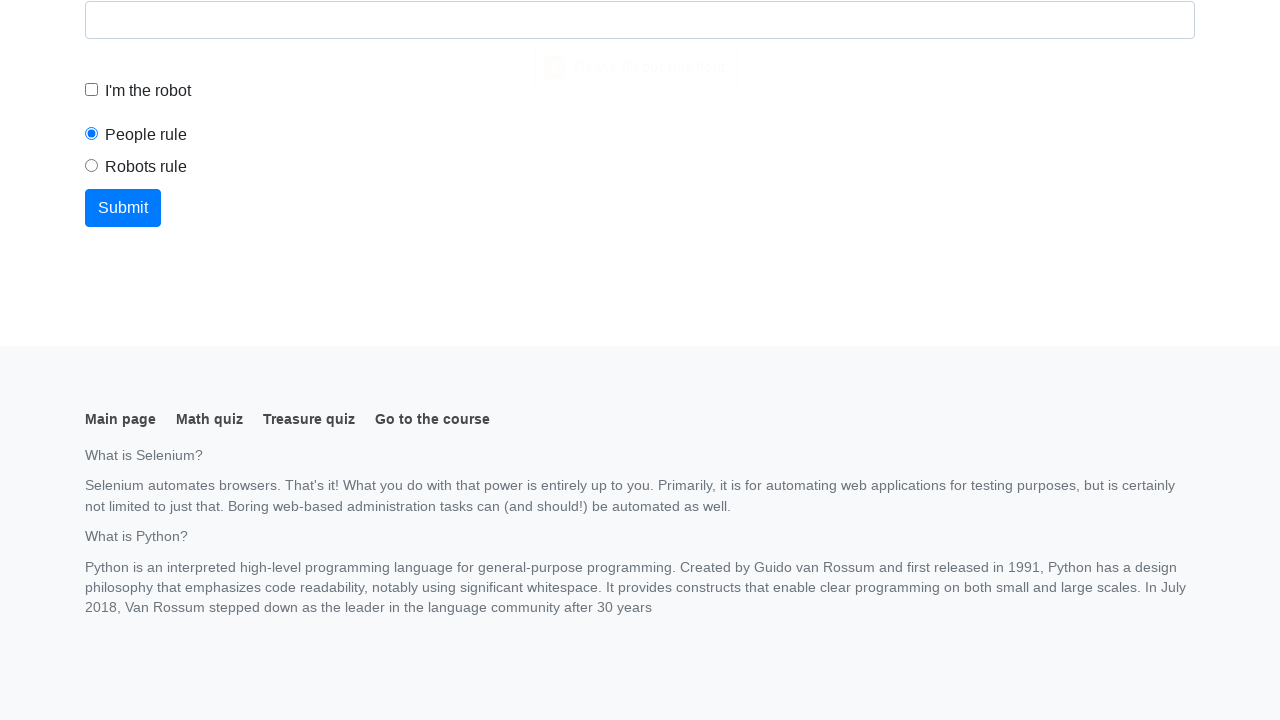

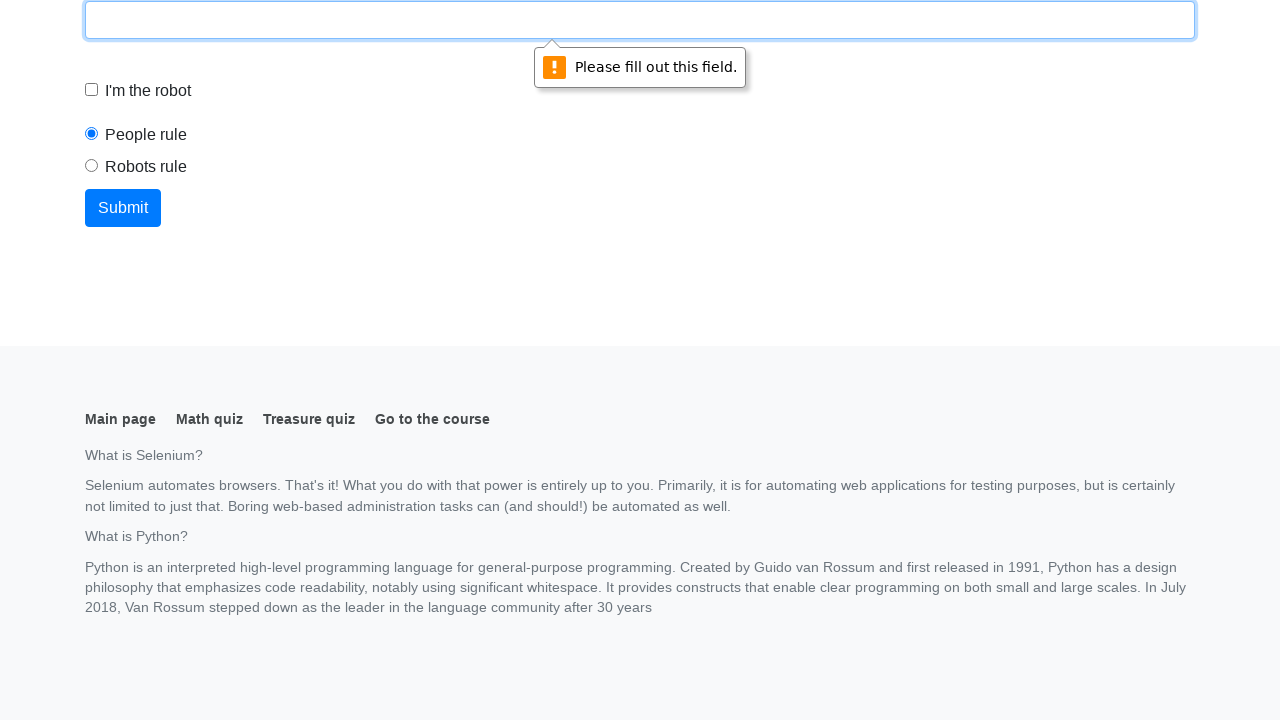